Tests that custom fonts are loaded correctly on the homepage

Starting URL: https://tenantflow.app

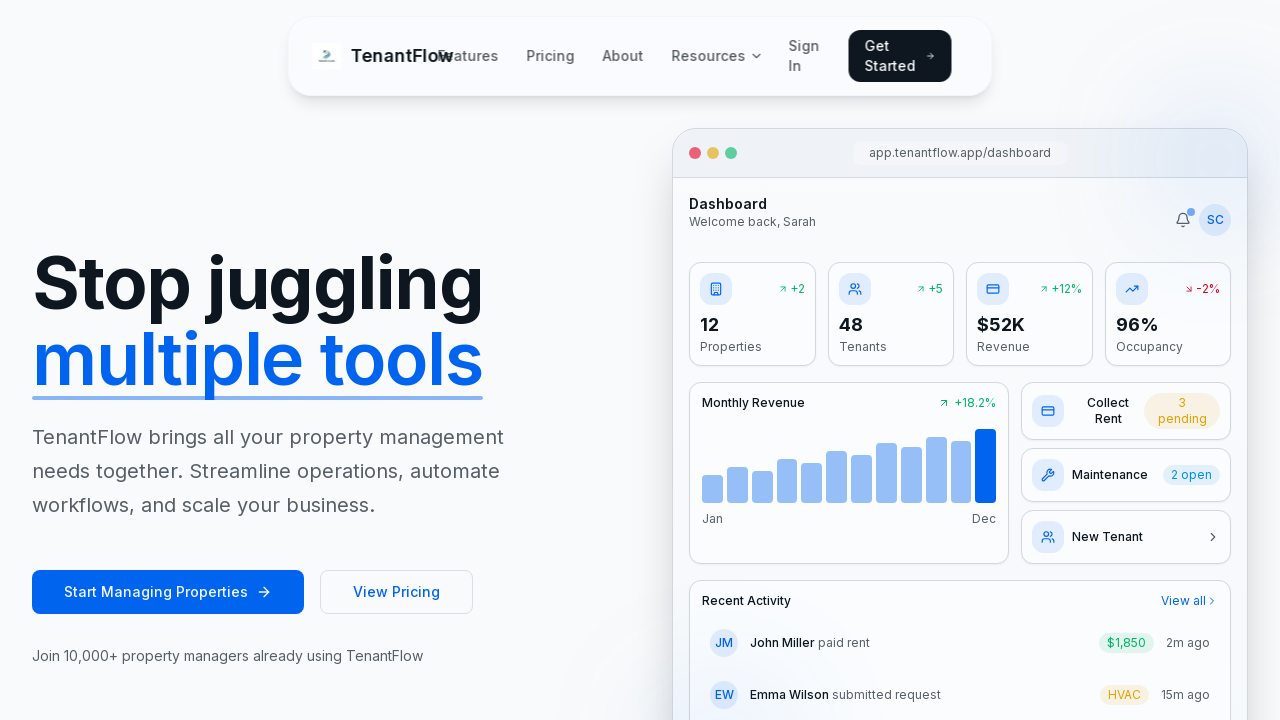

Page load state completed on https://tenantflow.app
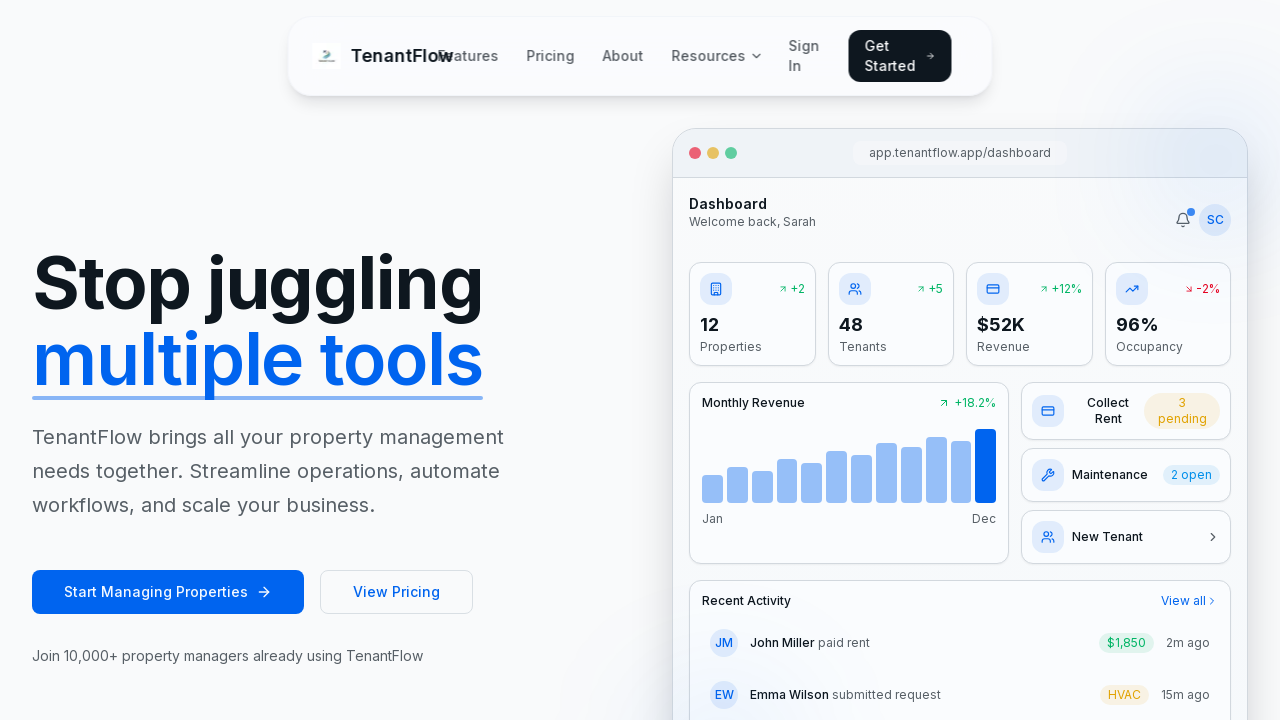

Retrieved list of loaded fonts from document
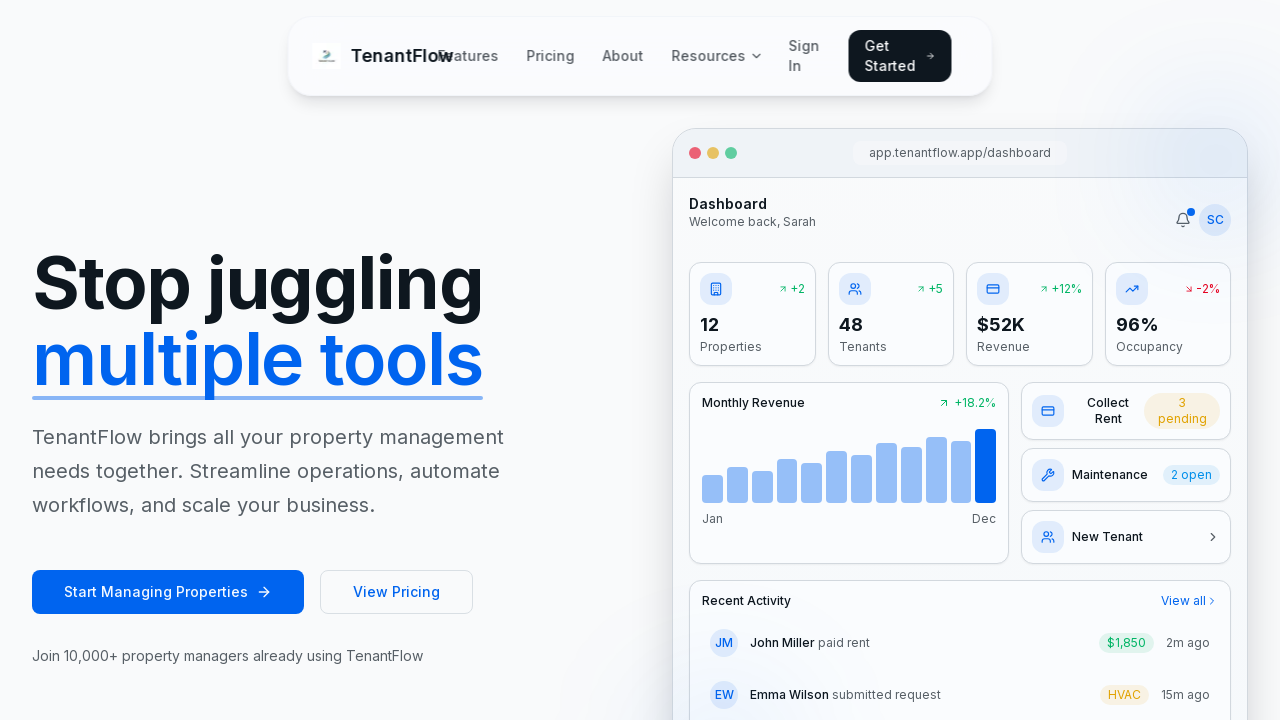

Verified that custom fonts are loaded correctly (found 9 fonts)
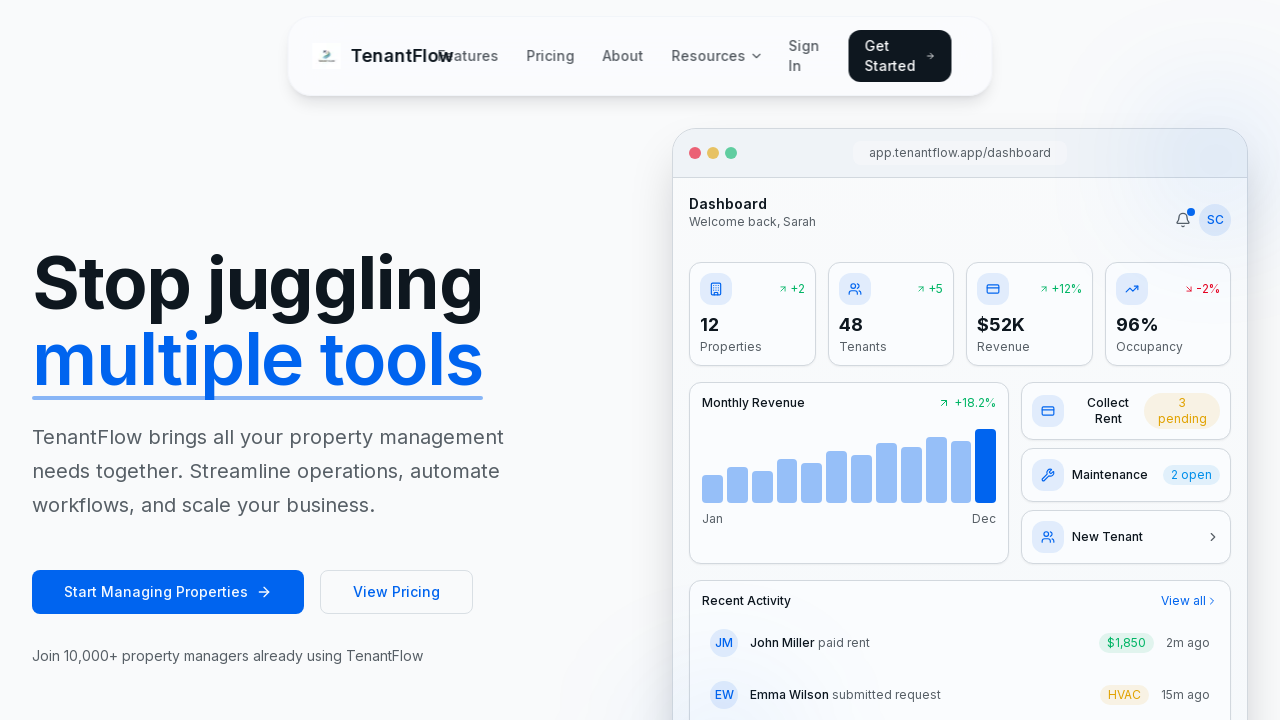

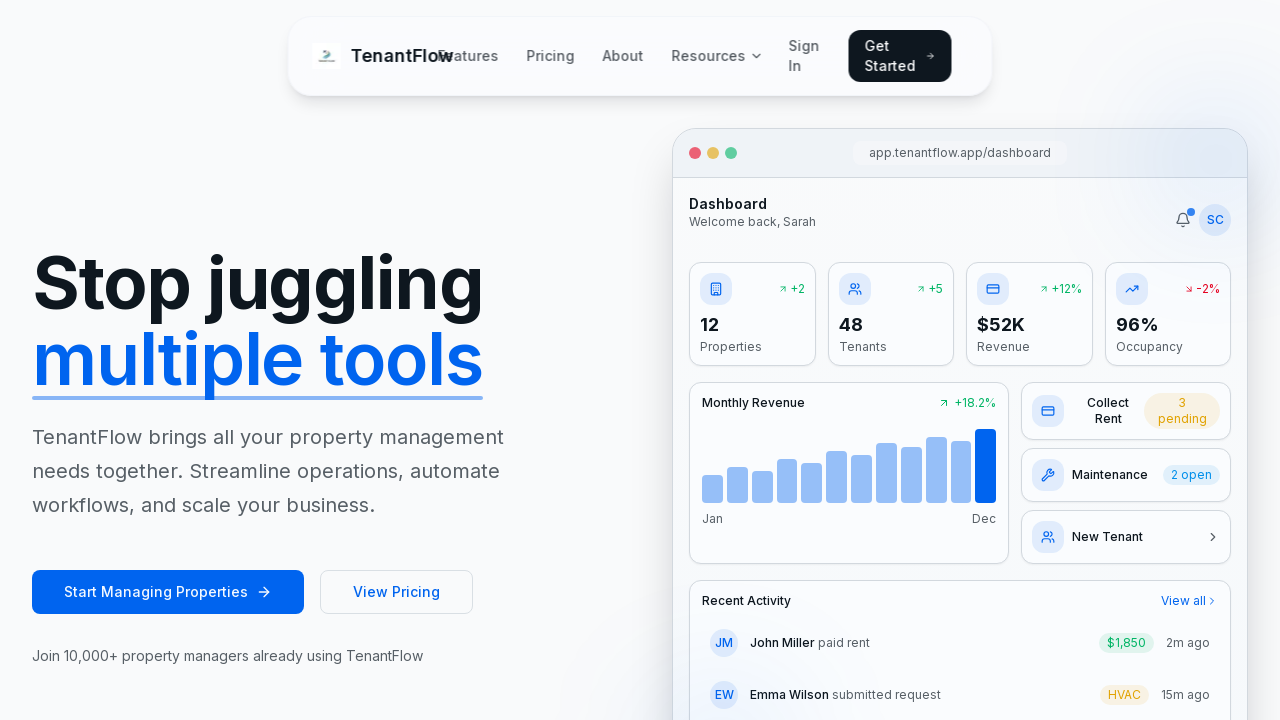